Navigates through nested frames to access content in the middle frame

Starting URL: https://the-internet.herokuapp.com/

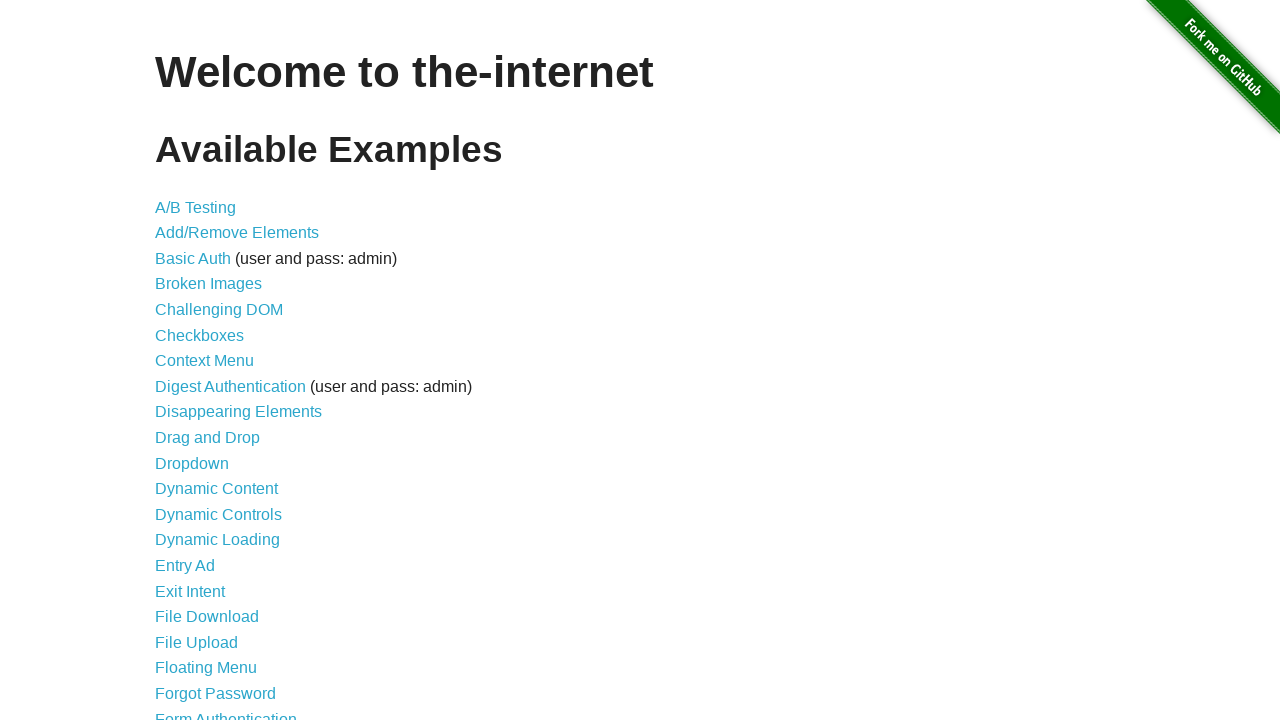

Clicked on Frames link at (182, 361) on text=Frames
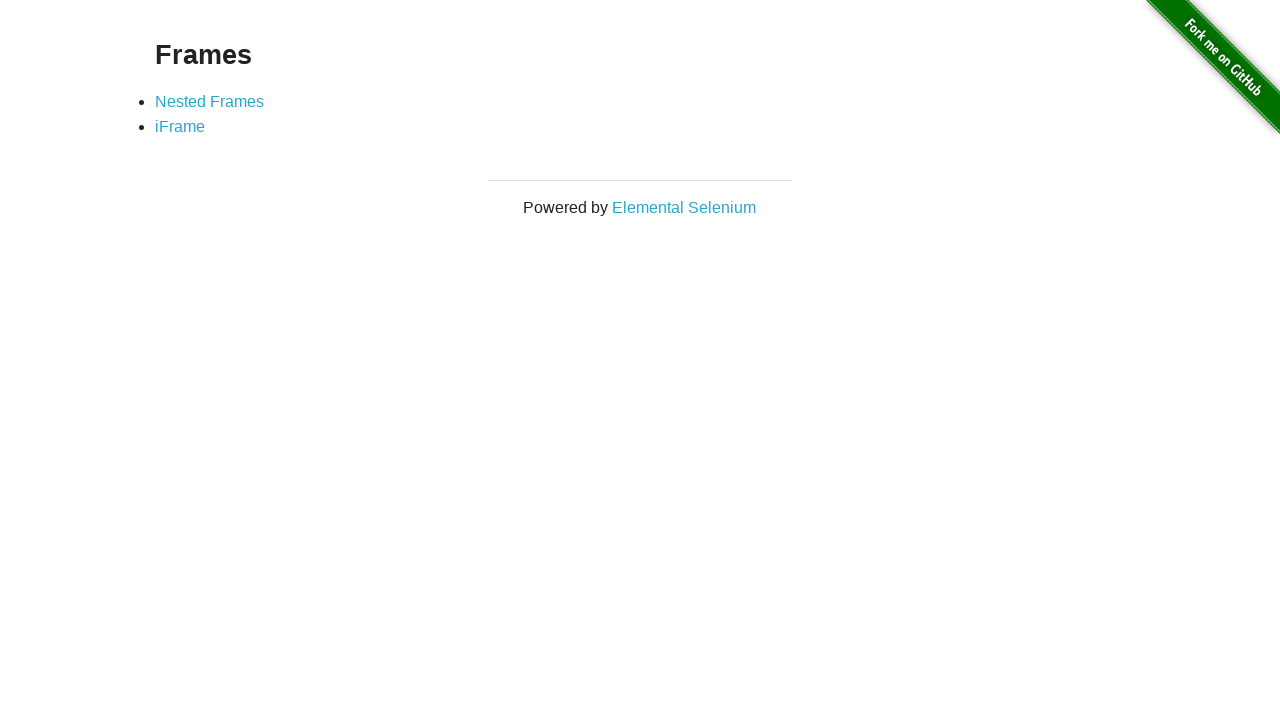

Clicked on Nested Frames link at (210, 101) on text=Nested Frames
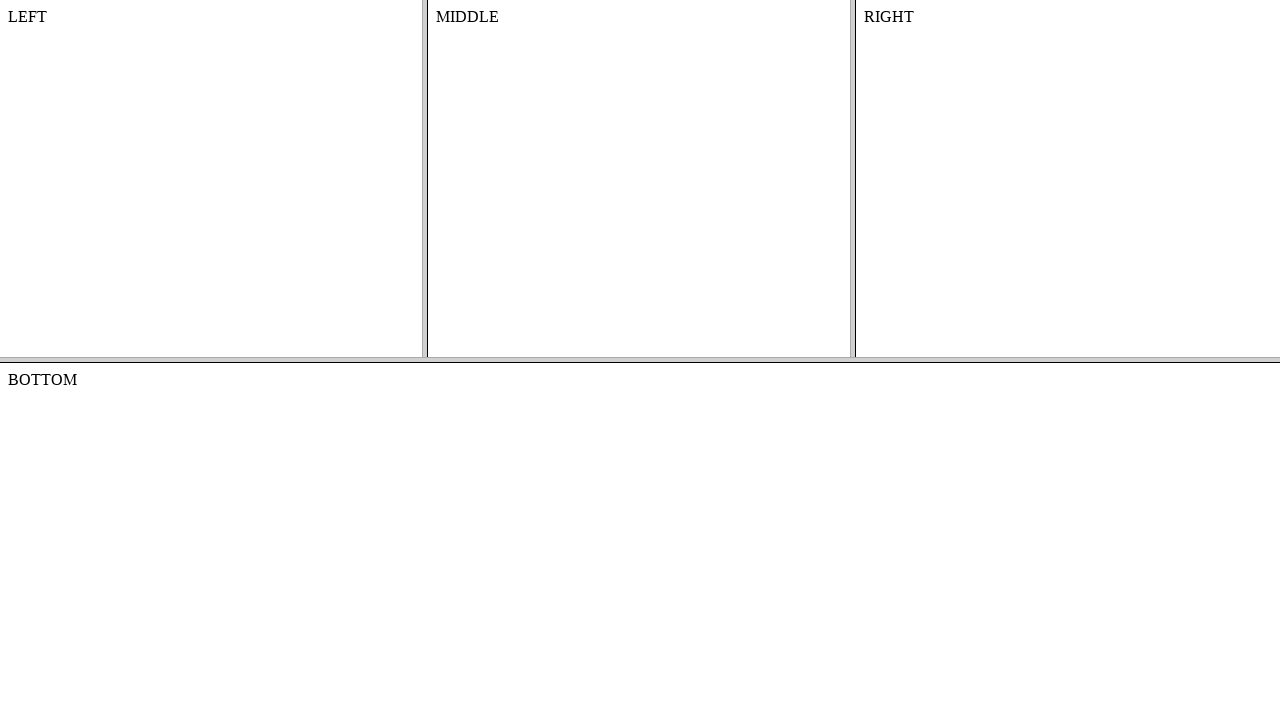

Navigated through nested frames (frame-top > frame-middle) and waited for content element to load
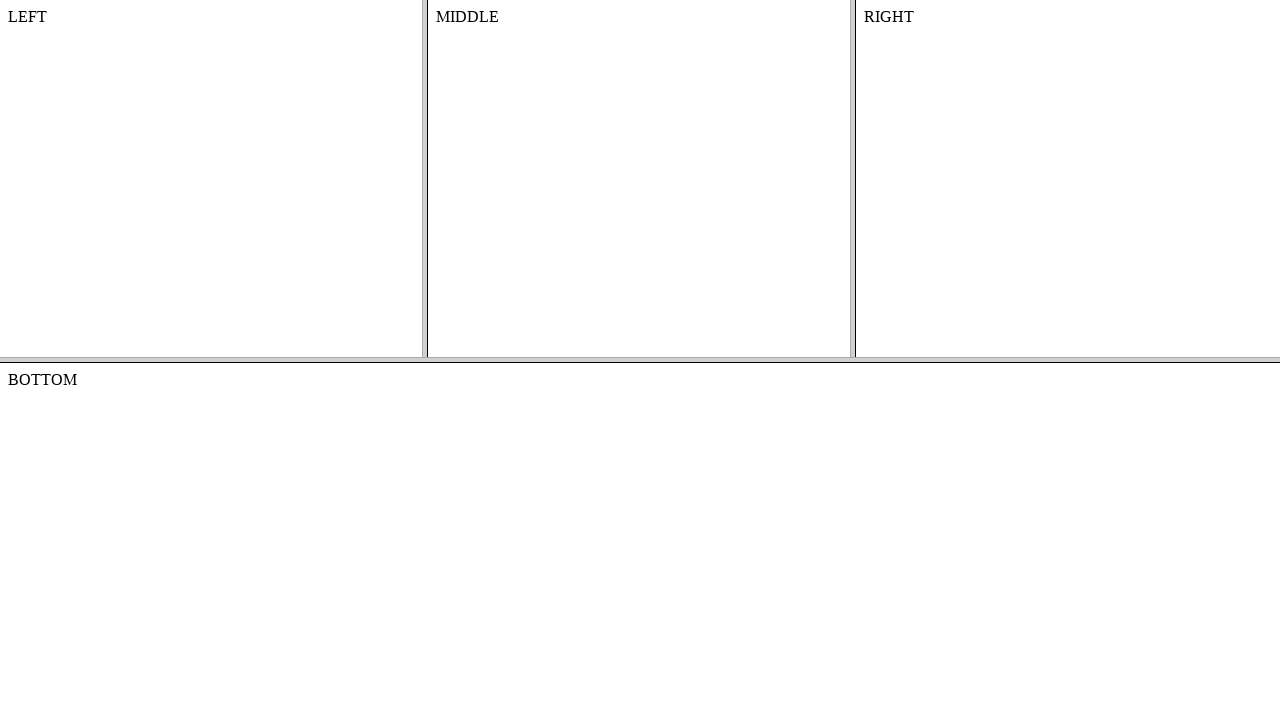

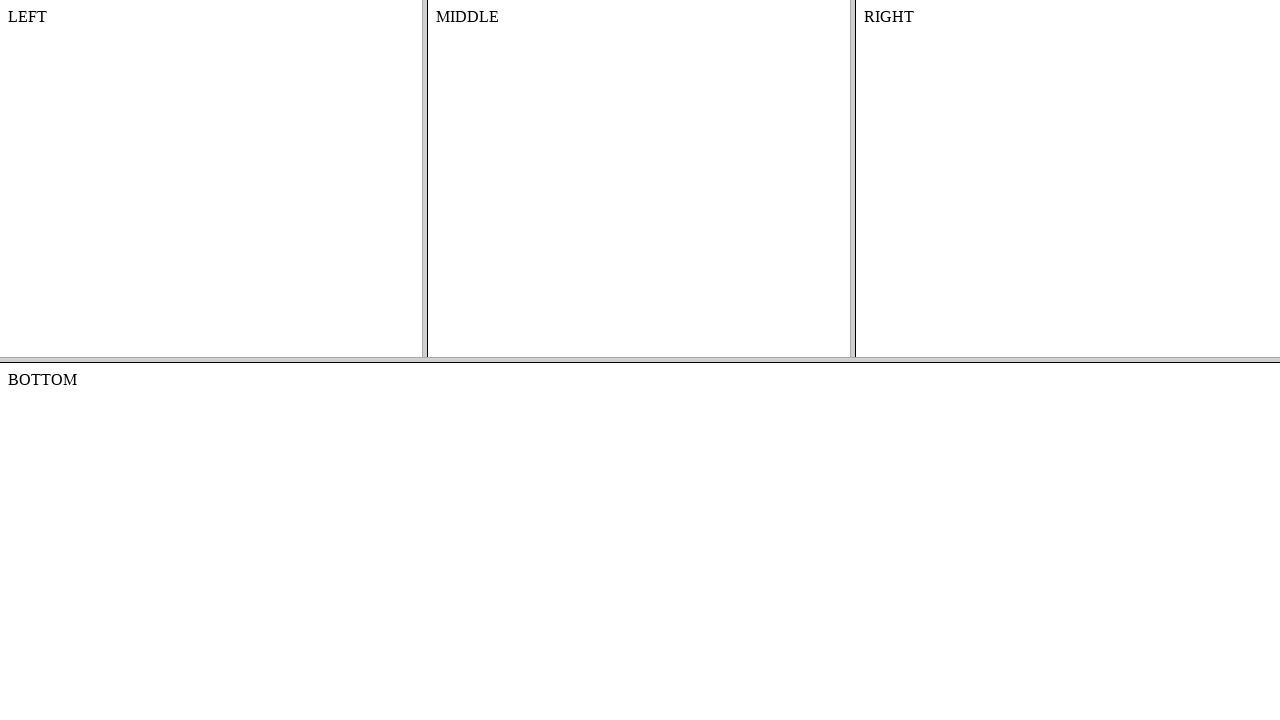